Tests that the user icon in navbar is clickable

Starting URL: https://forever-frontend-gules.vercel.app/

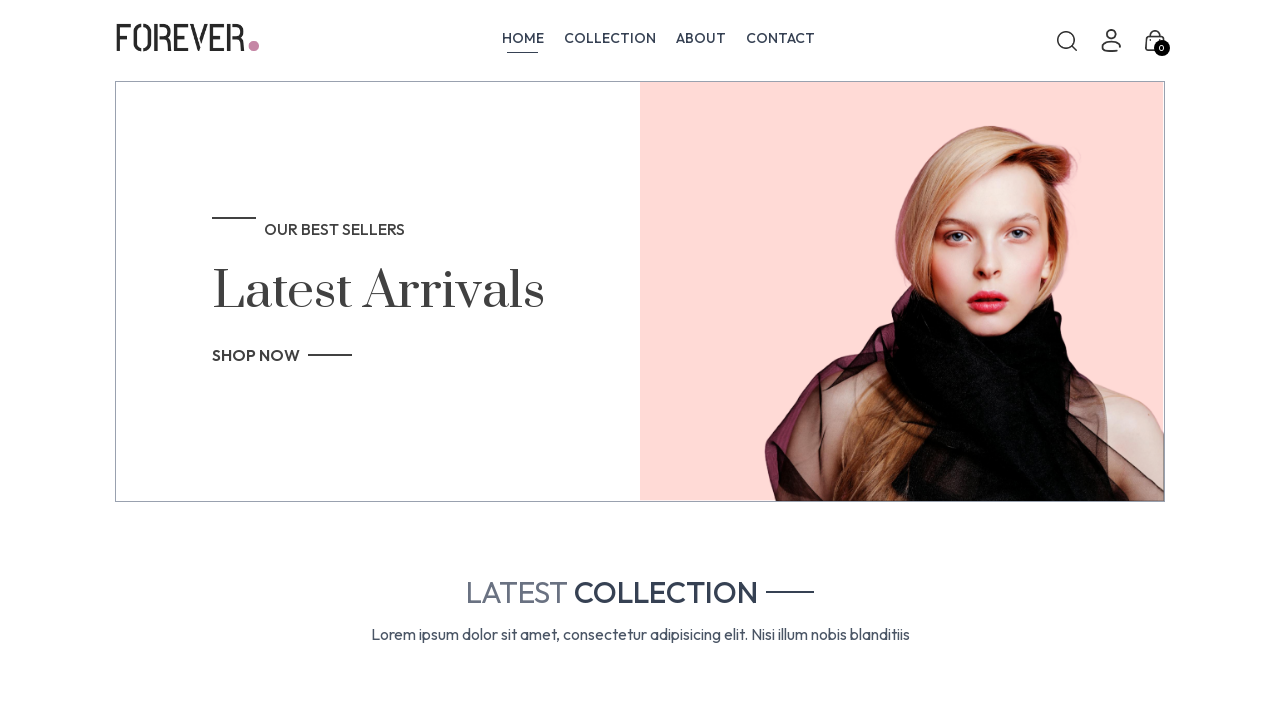

Clicked user icon in navbar at (1111, 41) on xpath=//*[@id='root']/div/div[1]/div[1]/div/img
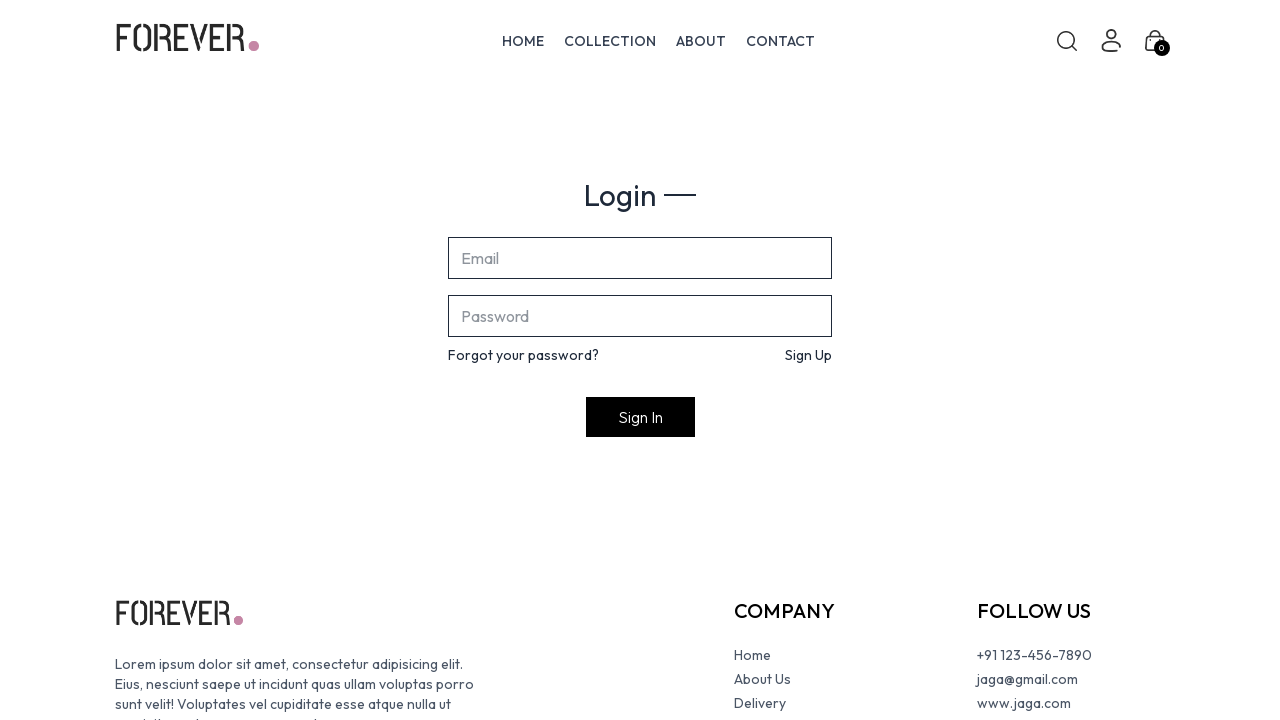

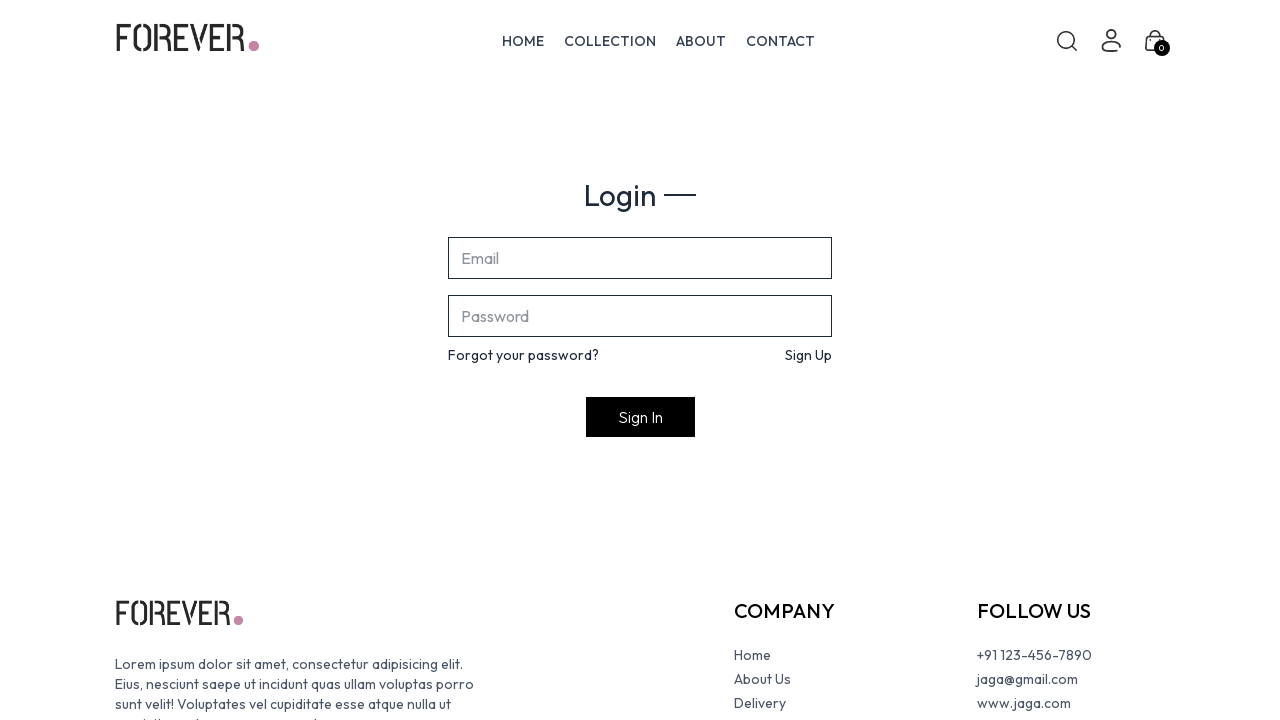